Tests text box form by filling in name, email, and address fields and submitting

Starting URL: https://demoqa.com/text-box

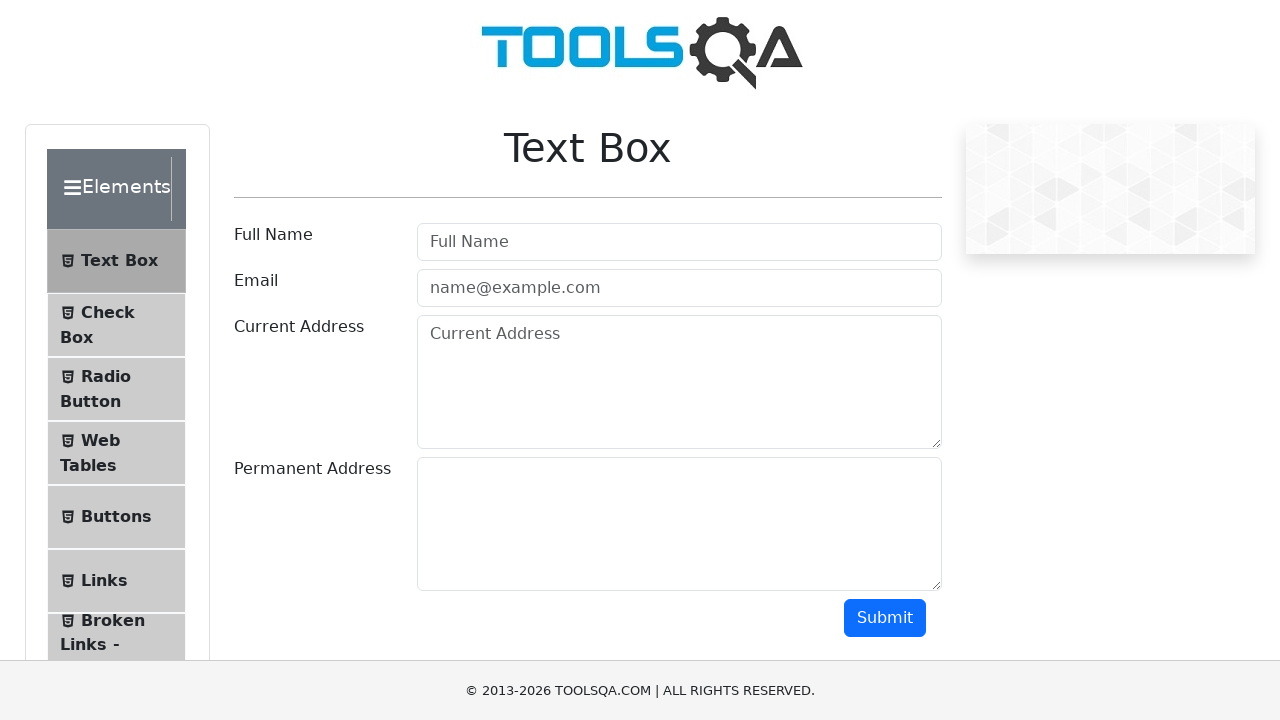

Filled full name field with 'First Last' on #userName
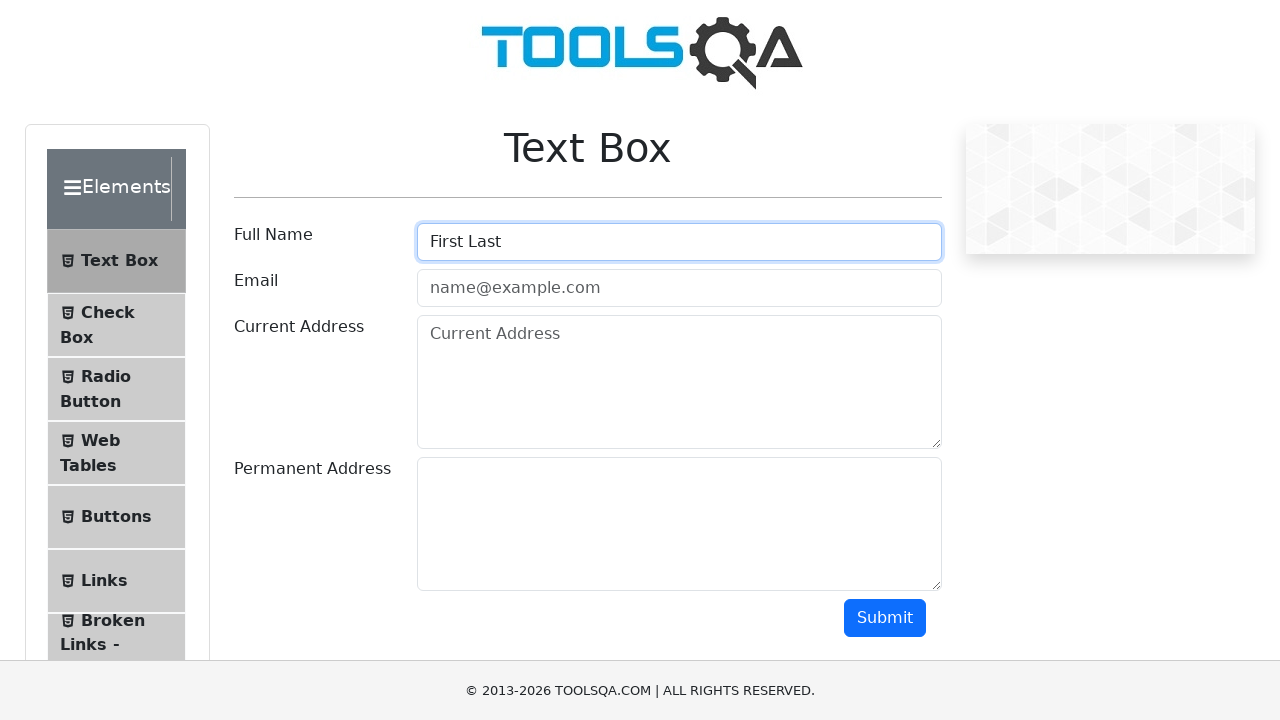

Filled email field with 'testuser2024@gmail.com' on #userEmail
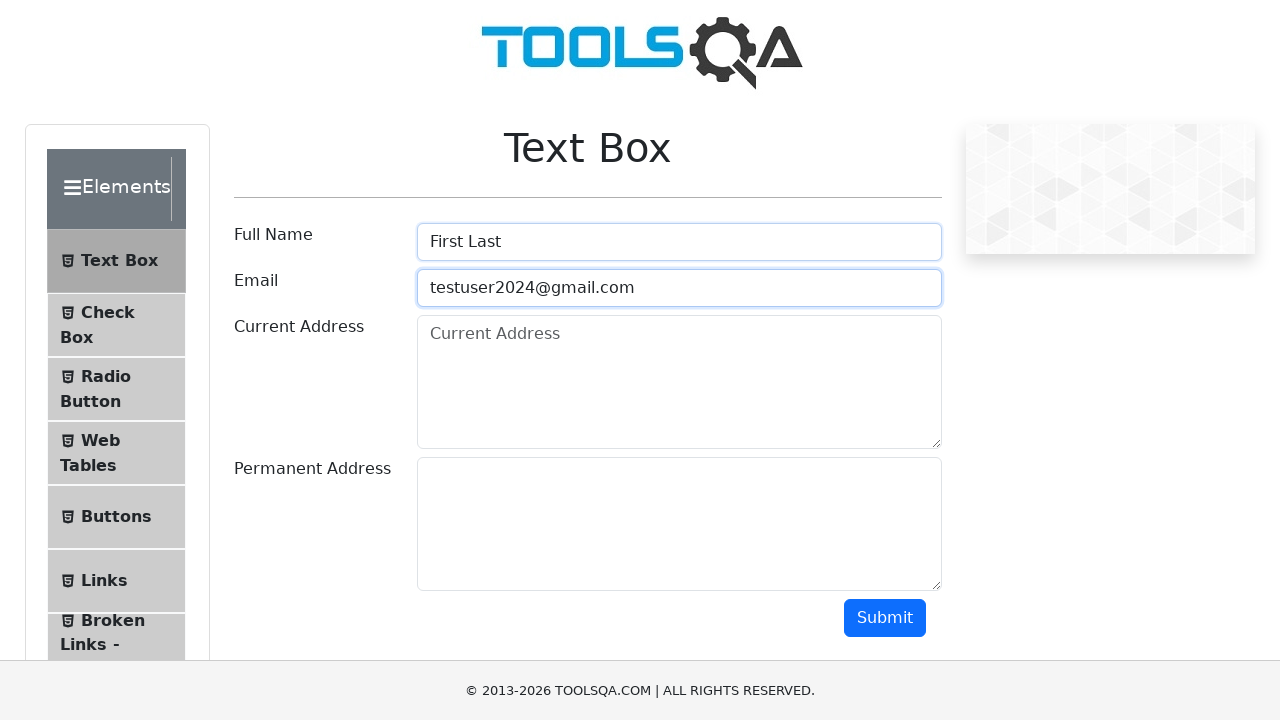

Filled current address field with '2023 New Year St, NY' on #currentAddress
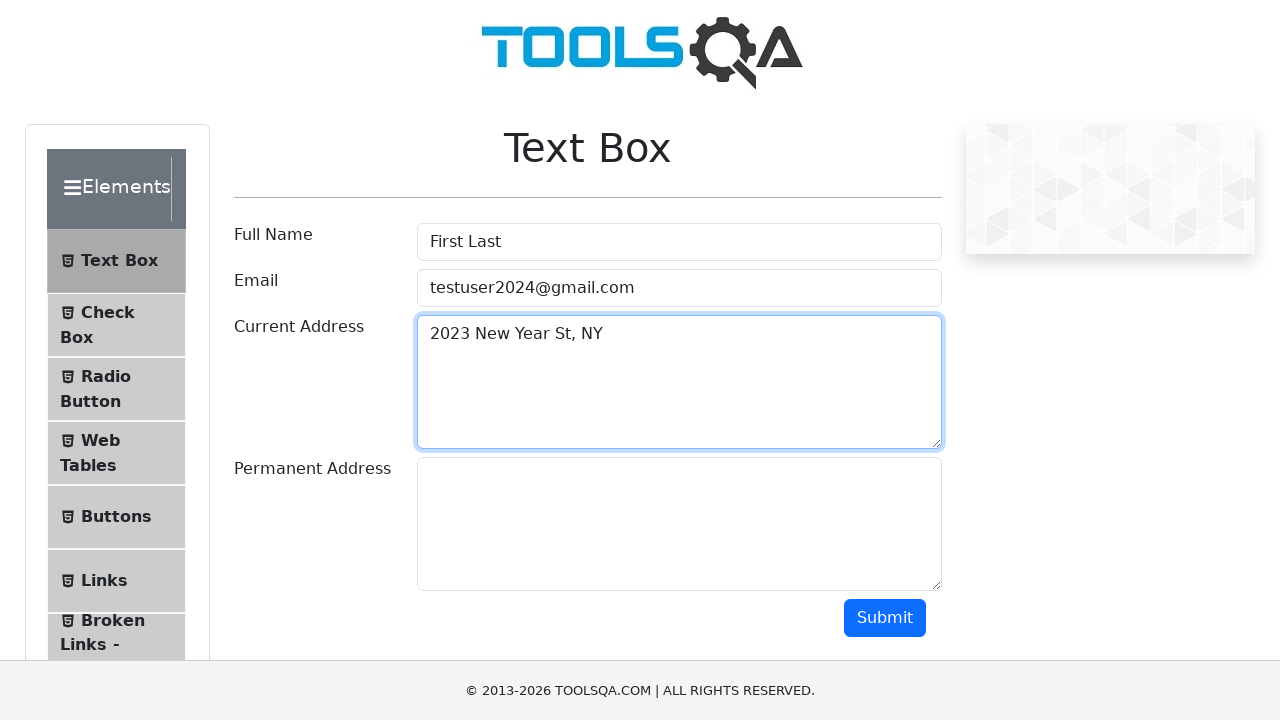

Filled permanent address field with '2024 New Year St, NY' on #permanentAddress
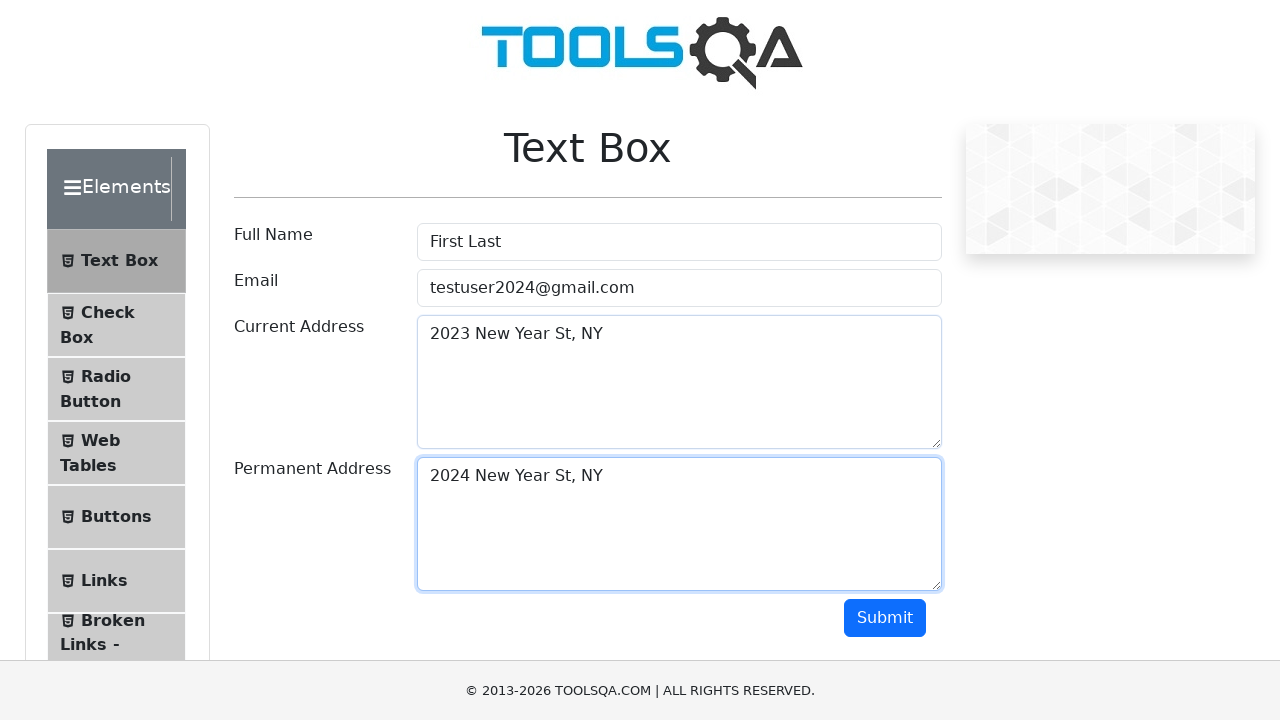

Clicked submit button to submit the form at (885, 618) on #submit
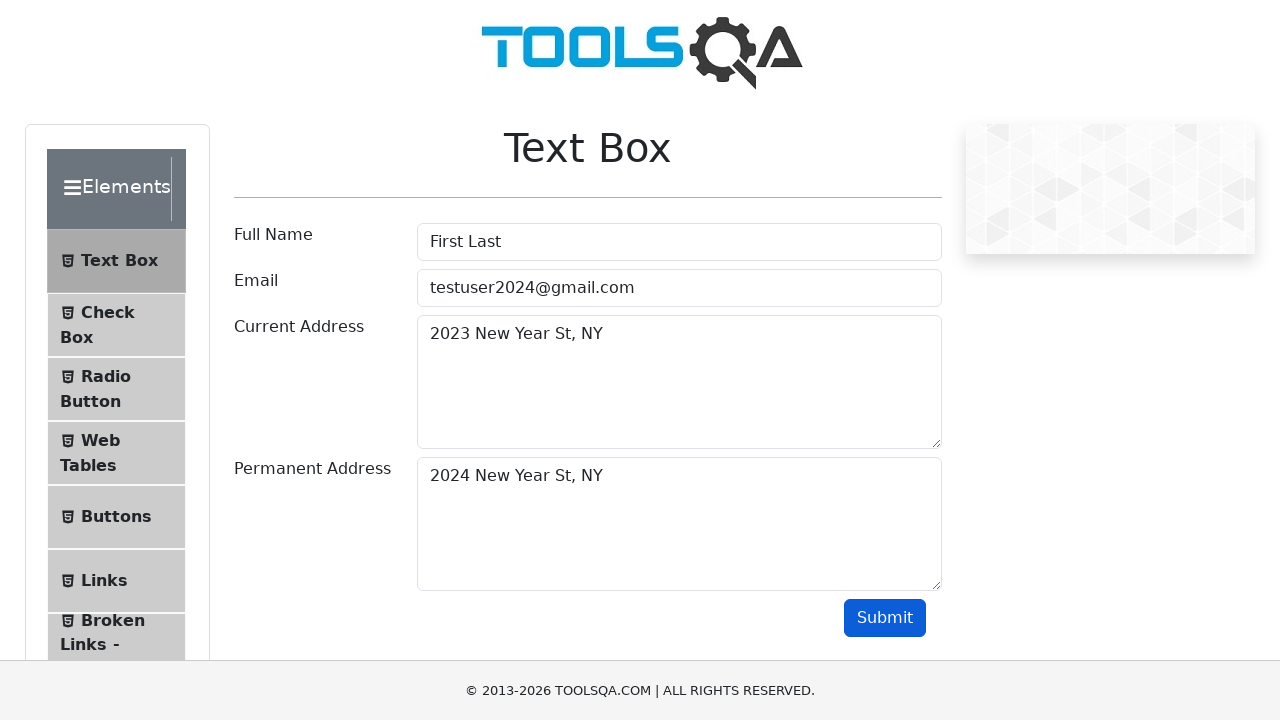

Form submission result appeared
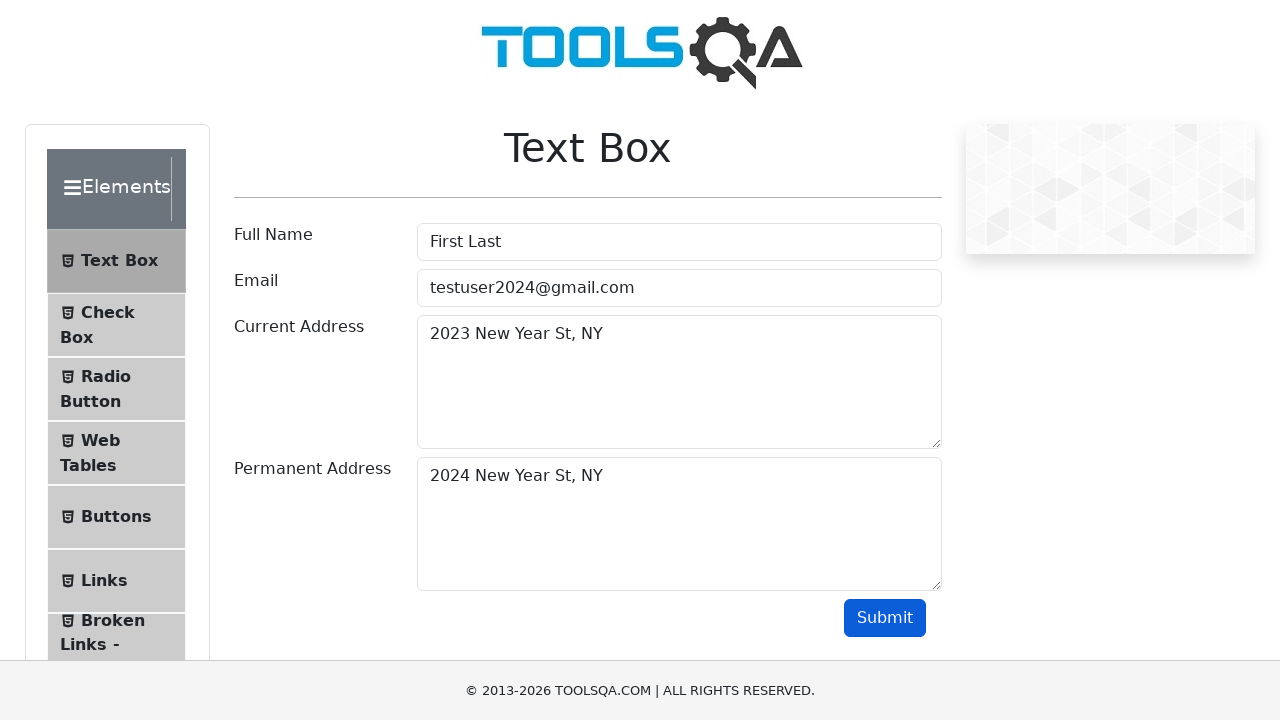

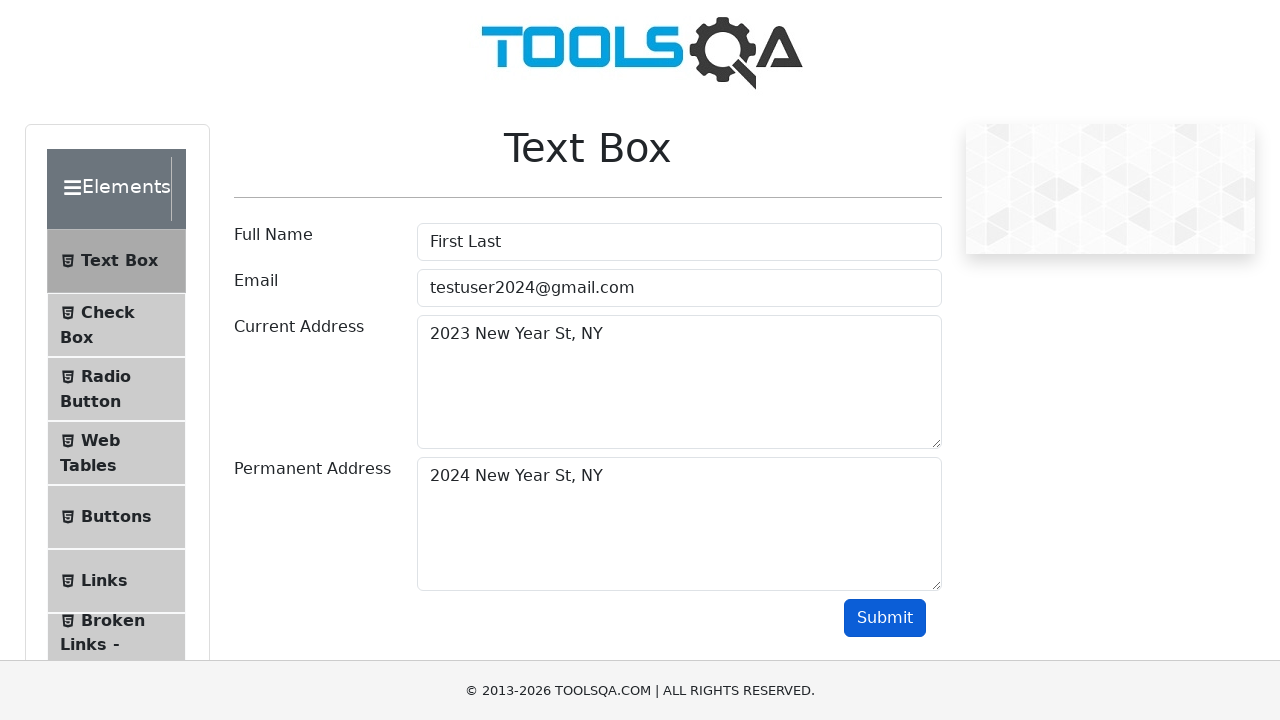